Calculates a mathematical value to find a specific link text, clicks that link, then fills out a form with first name, last name, city, and country fields and submits it.

Starting URL: http://suninjuly.github.io/find_link_text

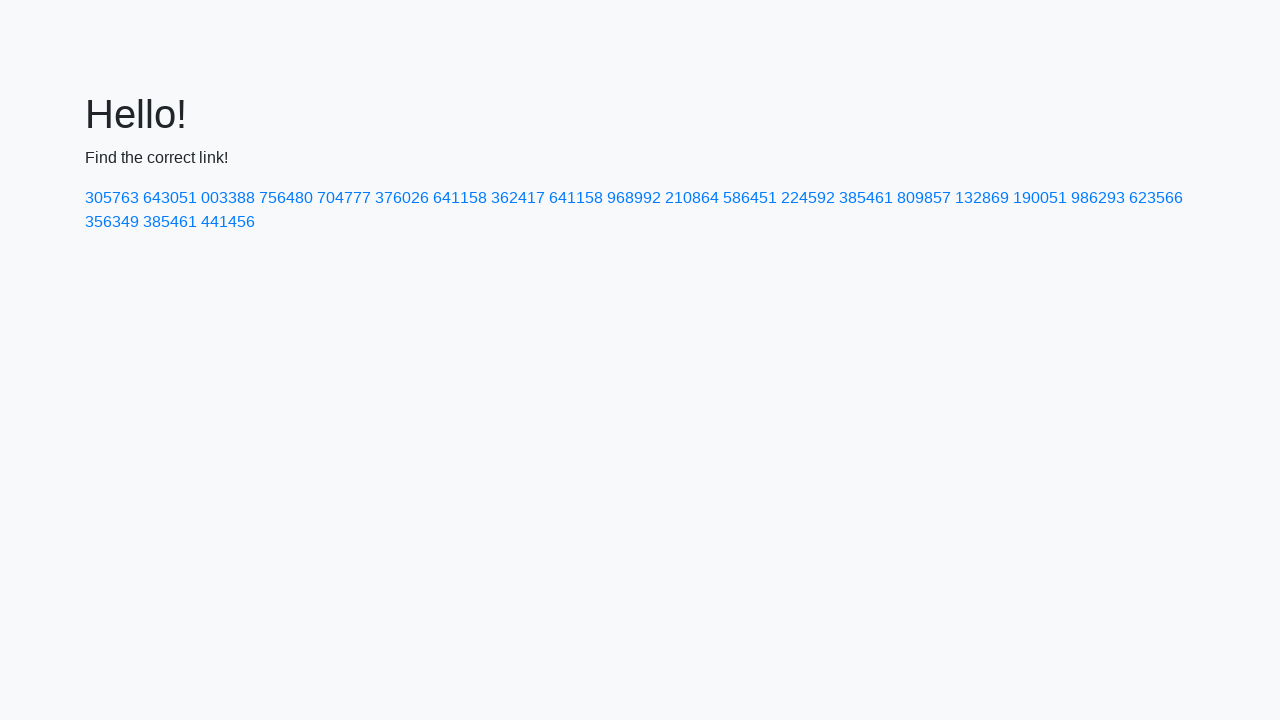

Calculated link text value: 224592
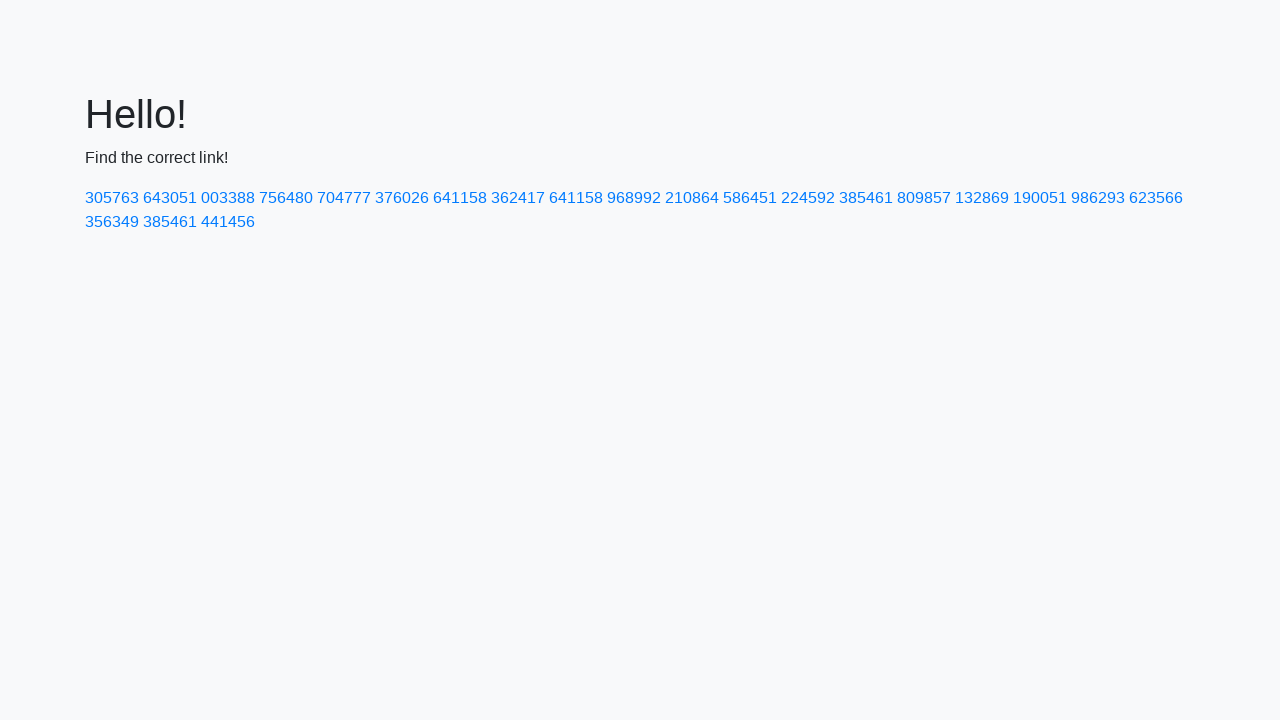

Clicked link with text '224592' at (808, 198) on text=224592
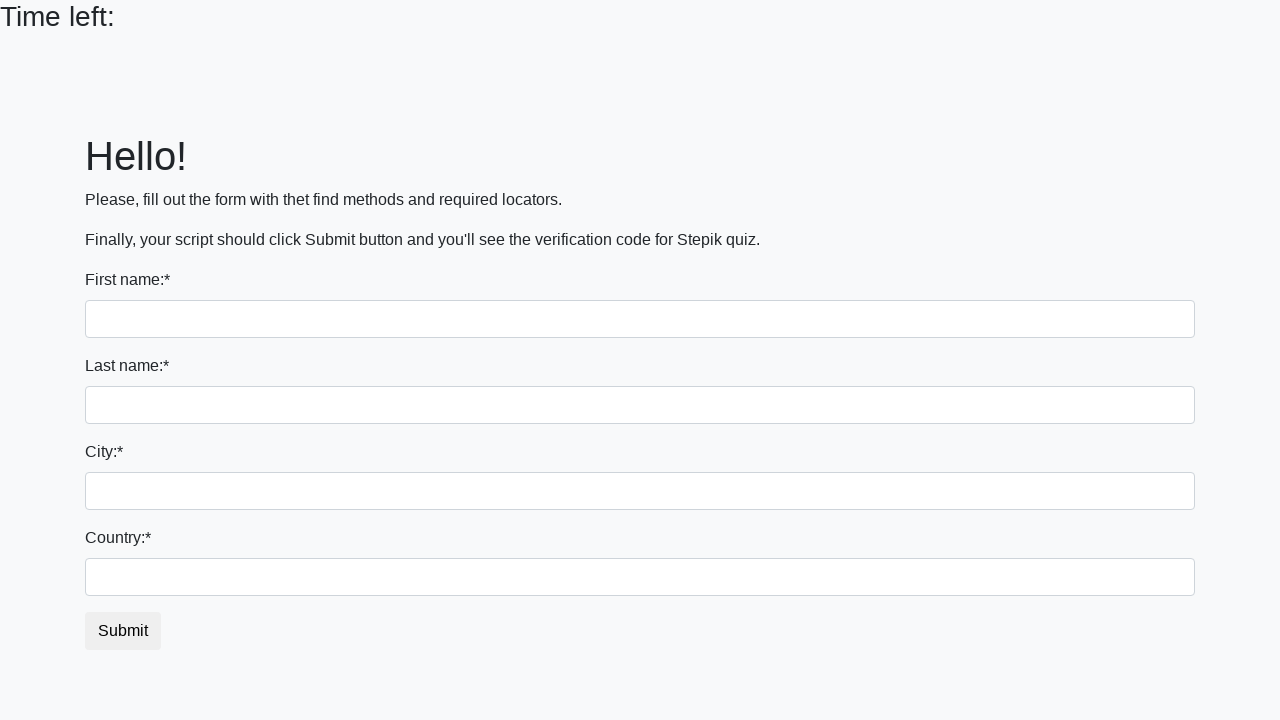

Filled first name field with 'Ivan' on input
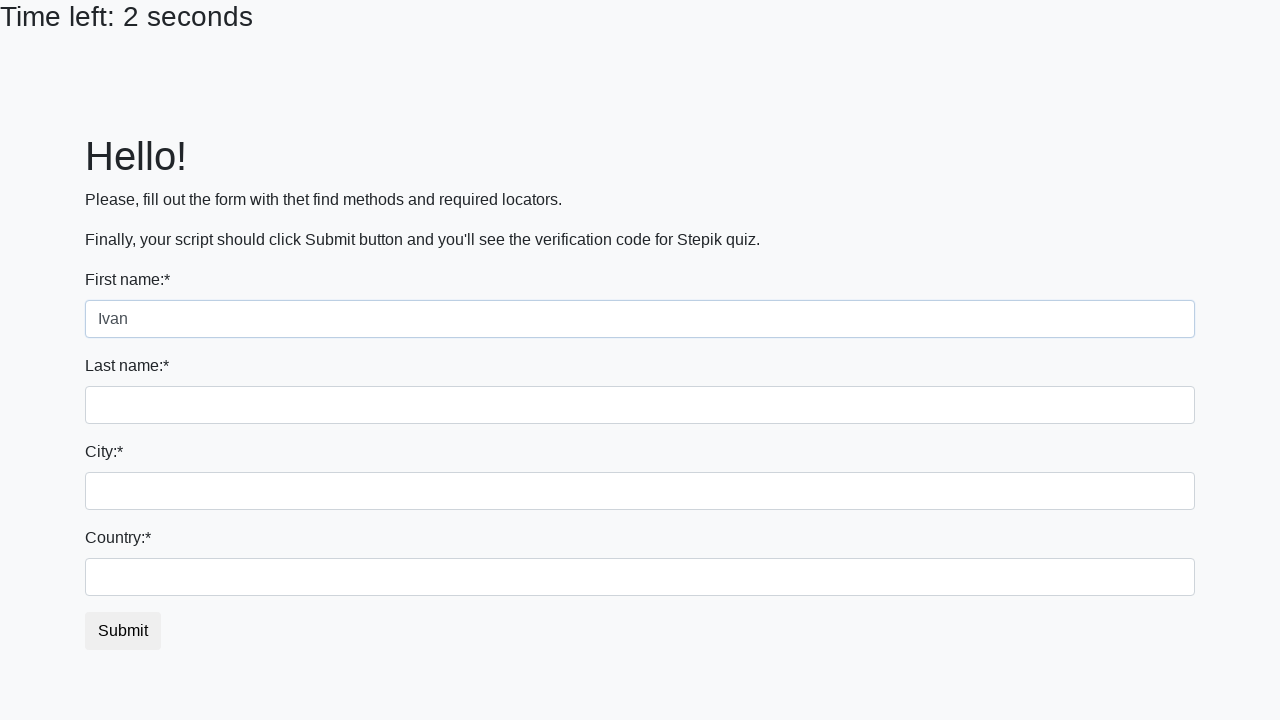

Filled last name field with 'Petrov' on input[name='last_name']
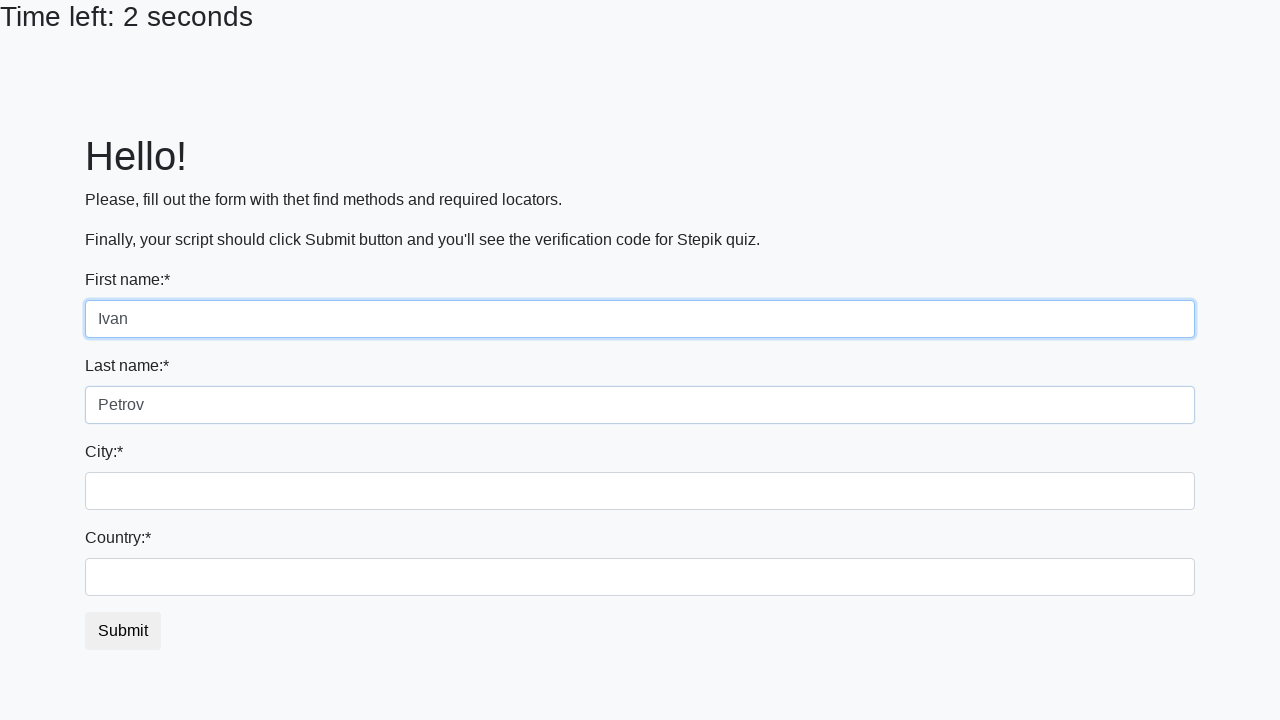

Filled city field with 'Smolensk' on .form-control.city
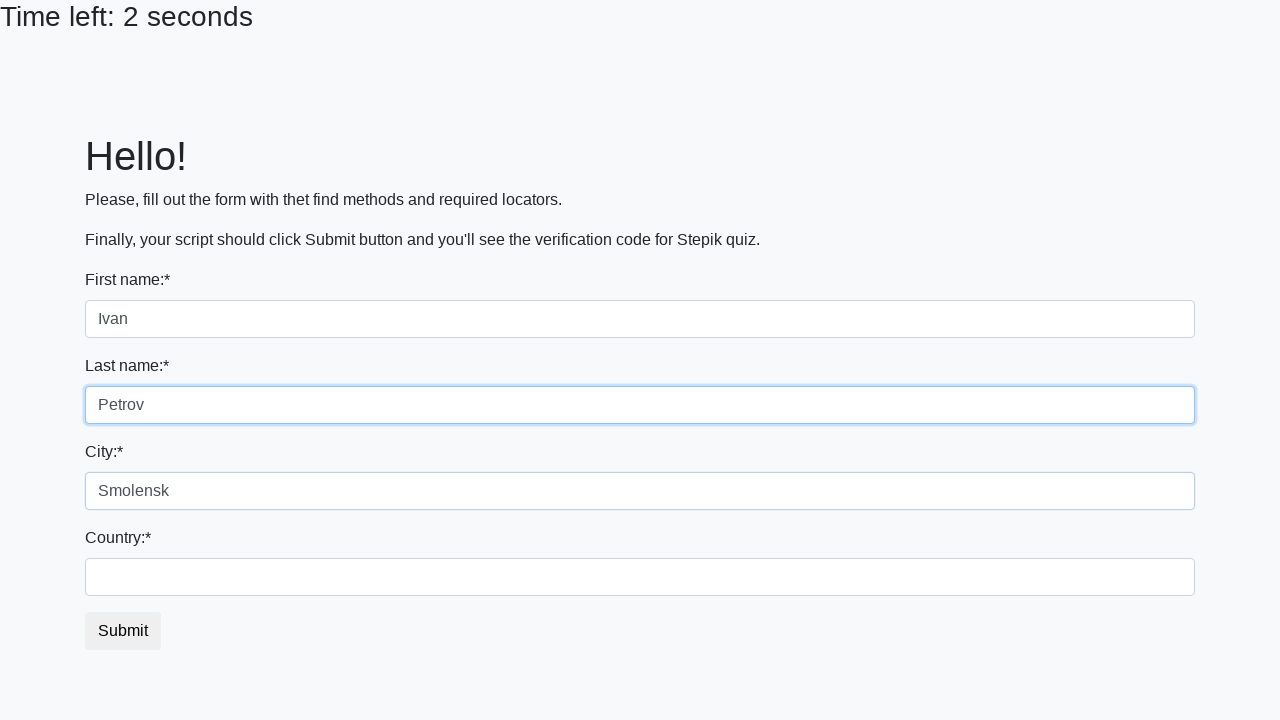

Filled country field with 'Russia' on #country
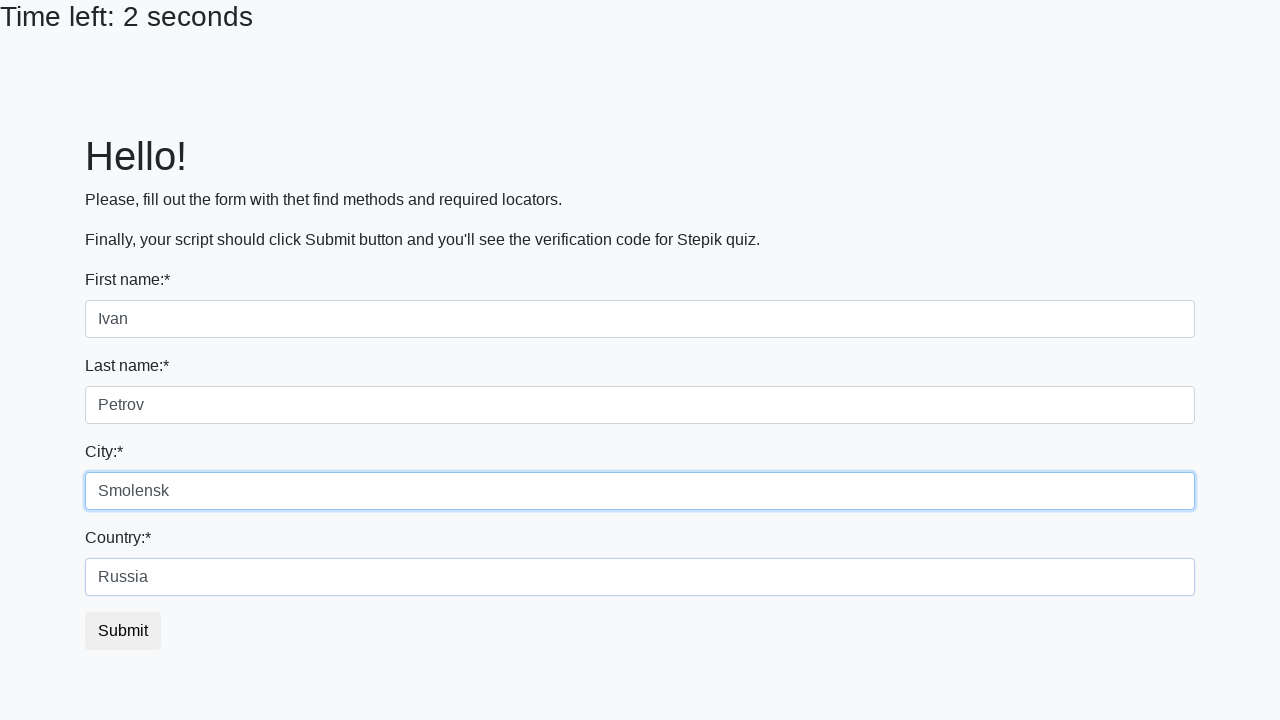

Clicked submit button to submit form at (123, 631) on button.btn
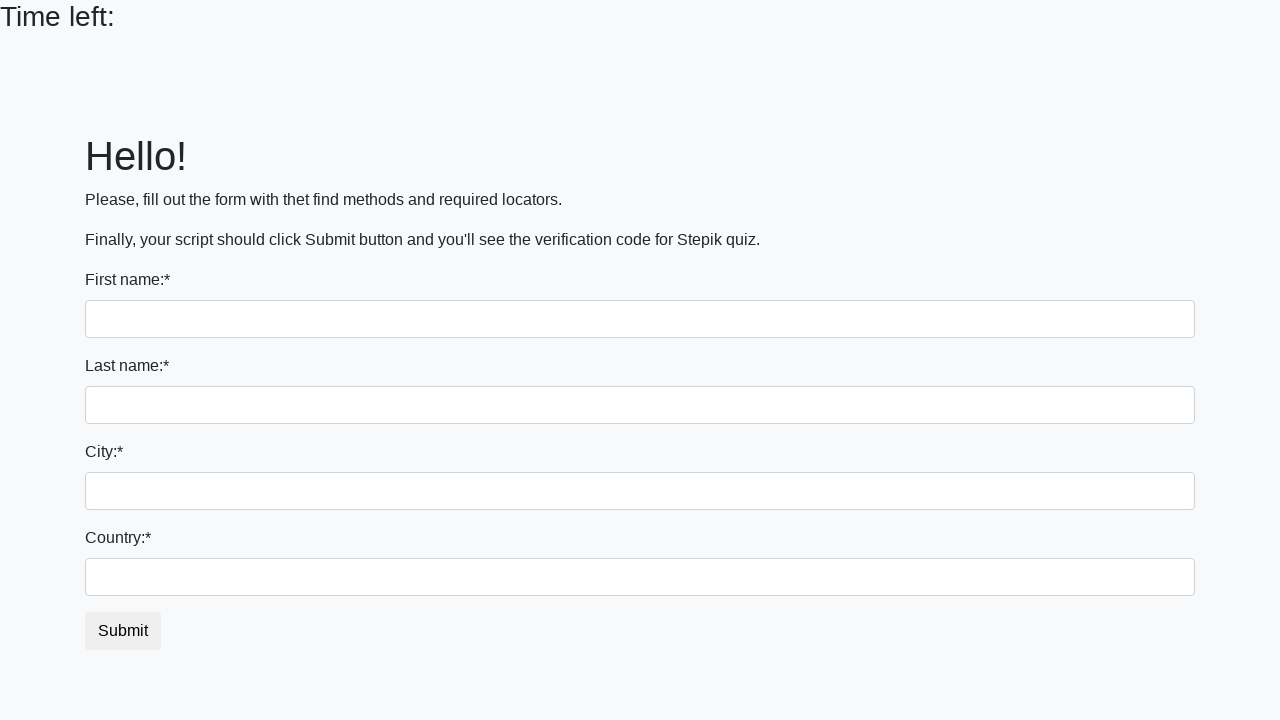

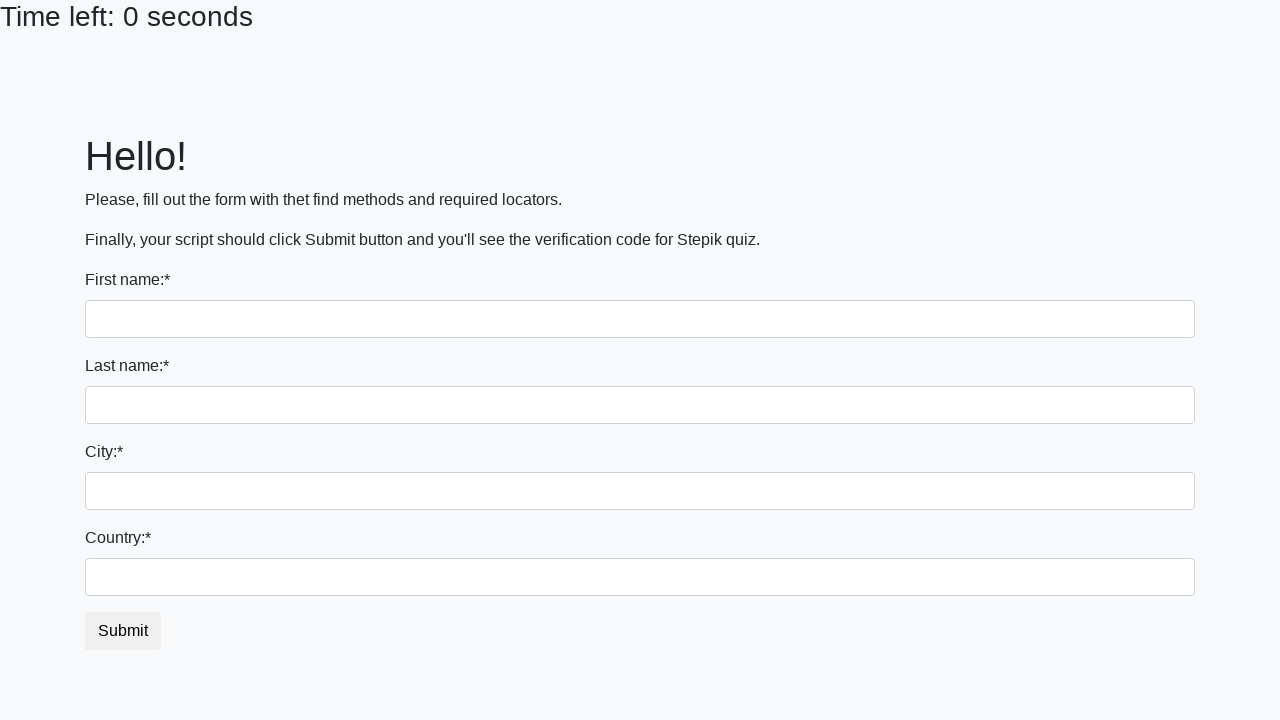